Navigates to MakeMyTrip travel booking website homepage and verifies the page loads

Starting URL: https://www.makemytrip.com/

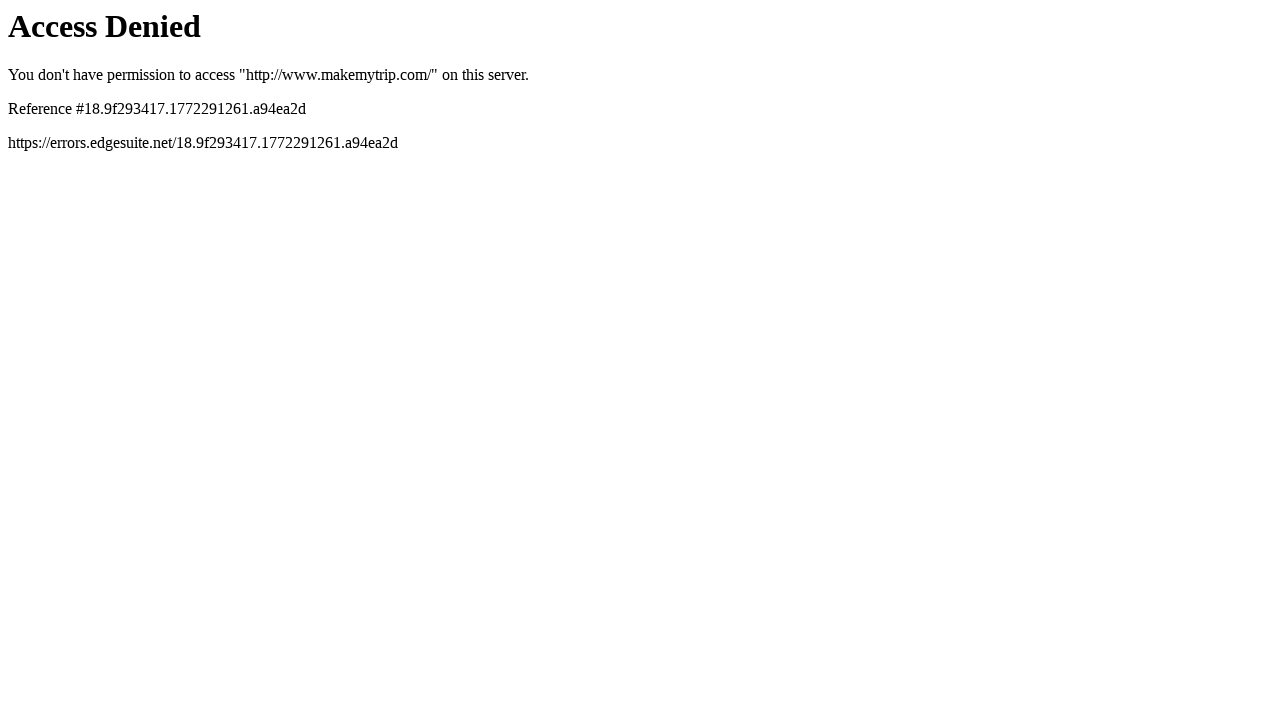

Navigated to MakeMyTrip homepage
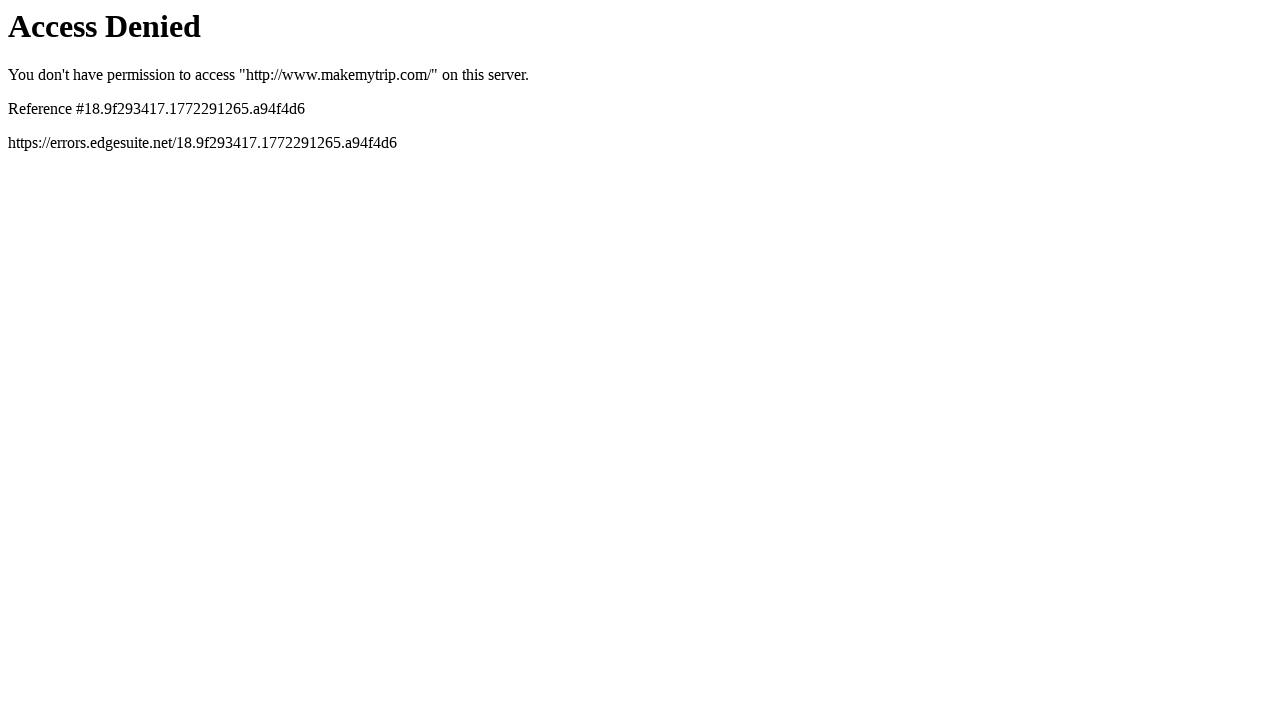

Page DOM content fully loaded
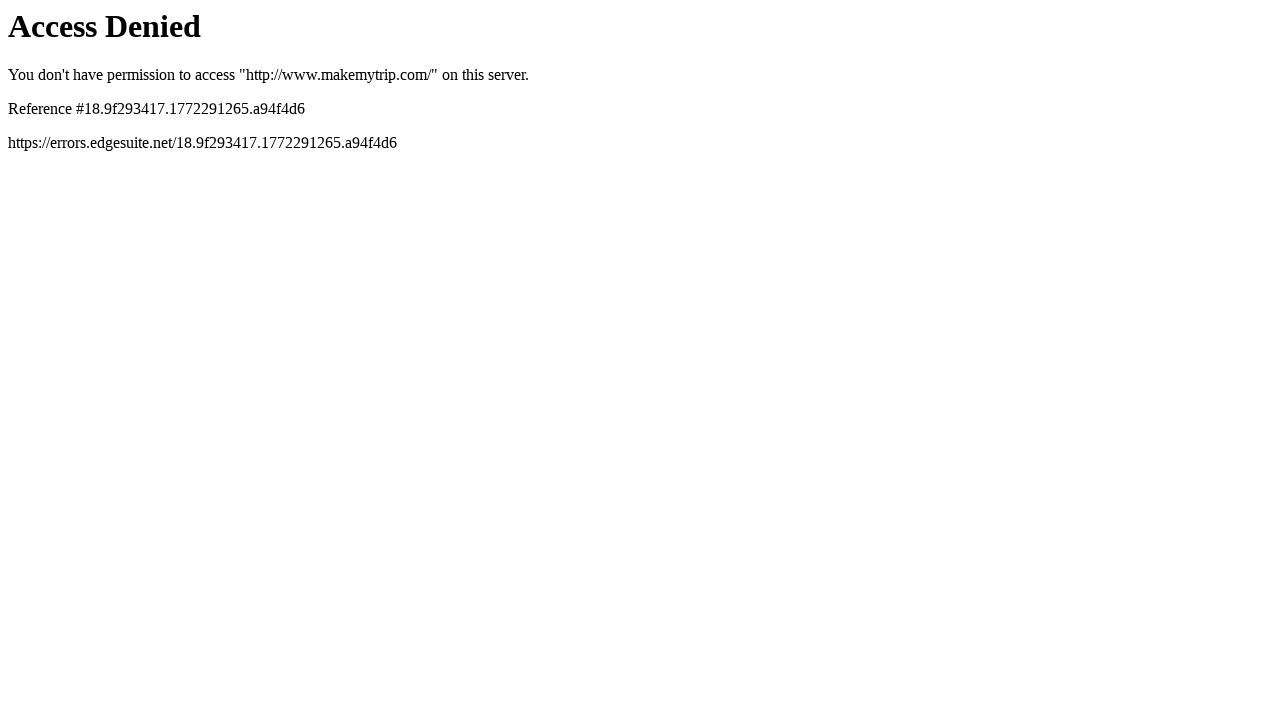

Body element is visible, page has loaded successfully
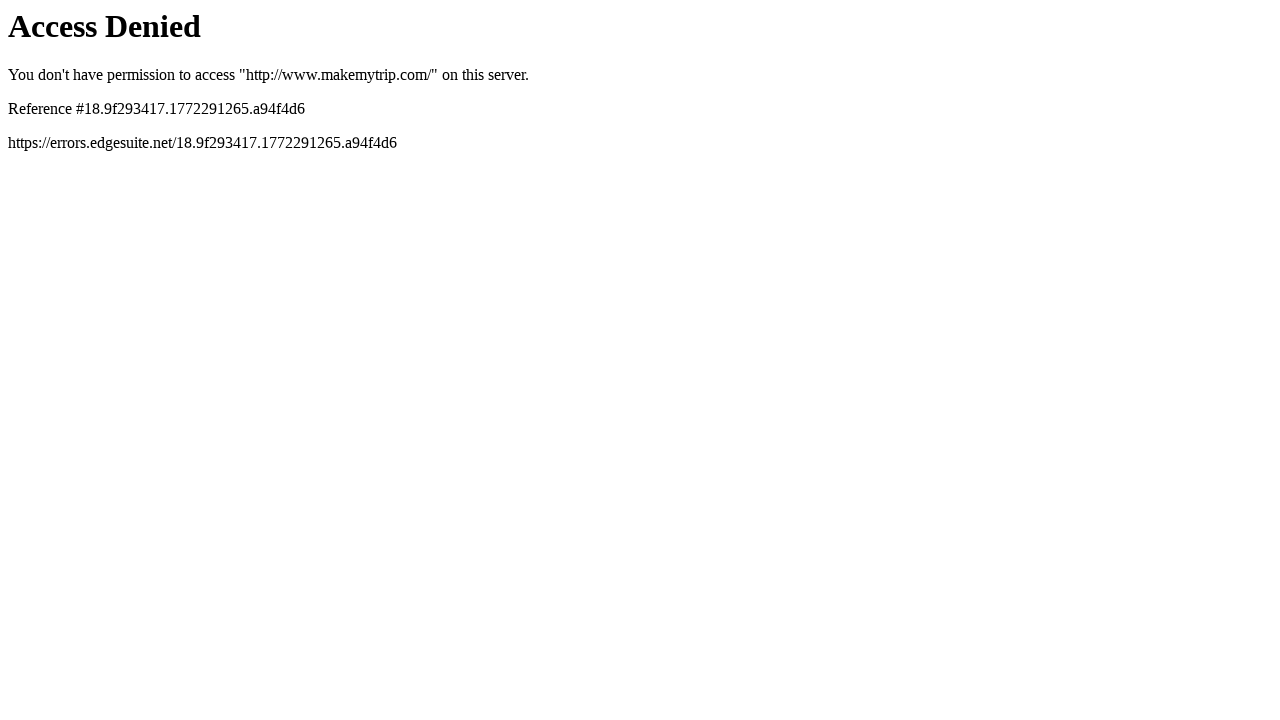

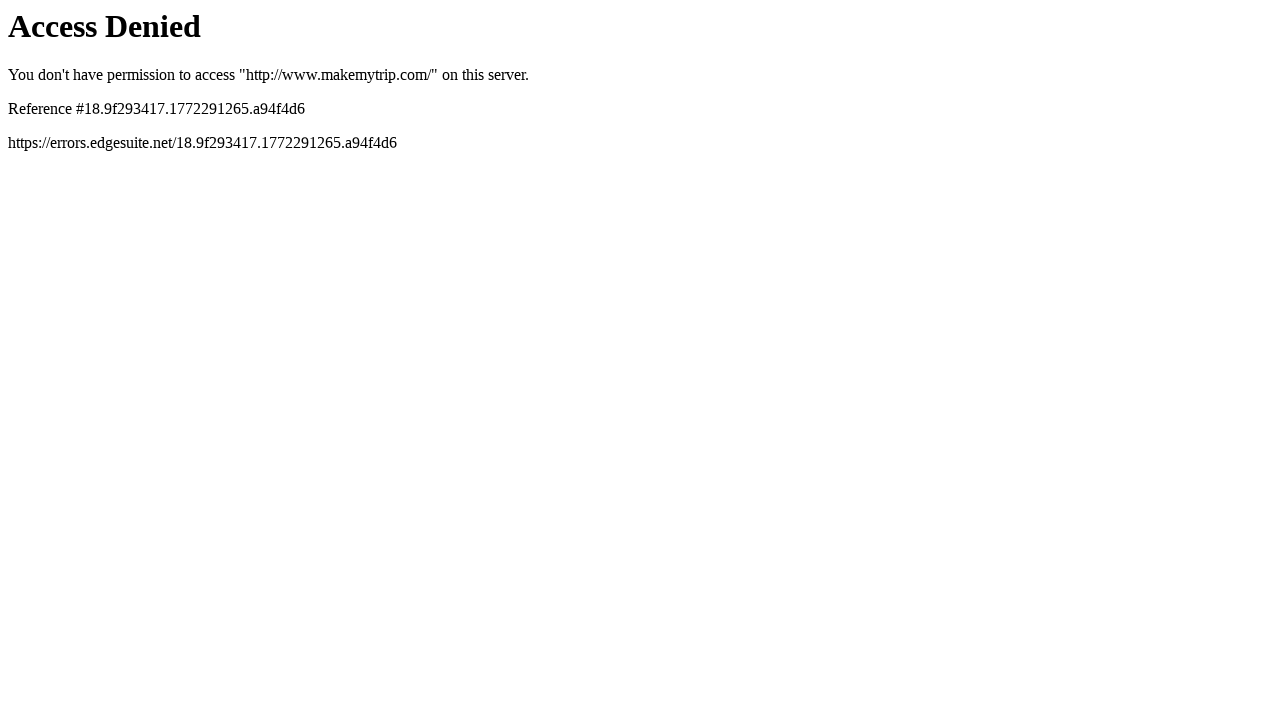